Navigates to Tira Beauty website and verifies the page loads successfully

Starting URL: https://www.tirabeauty.com/

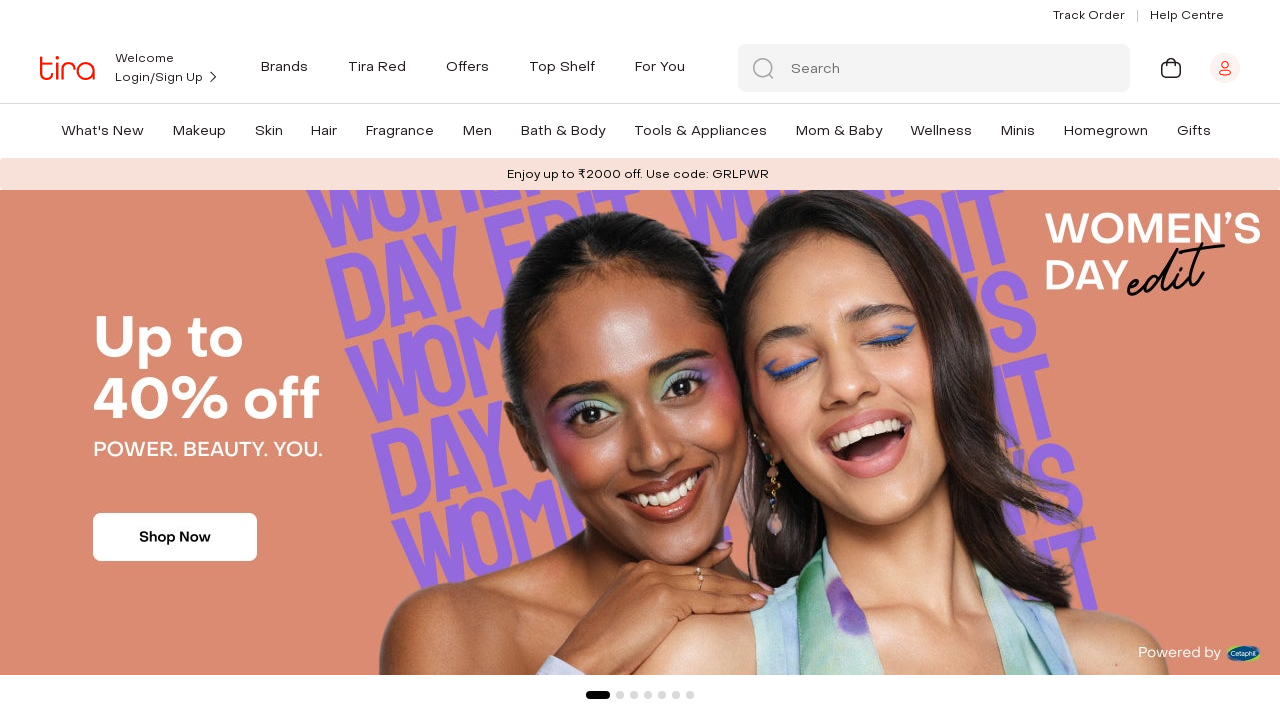

Waited for page DOM content to load
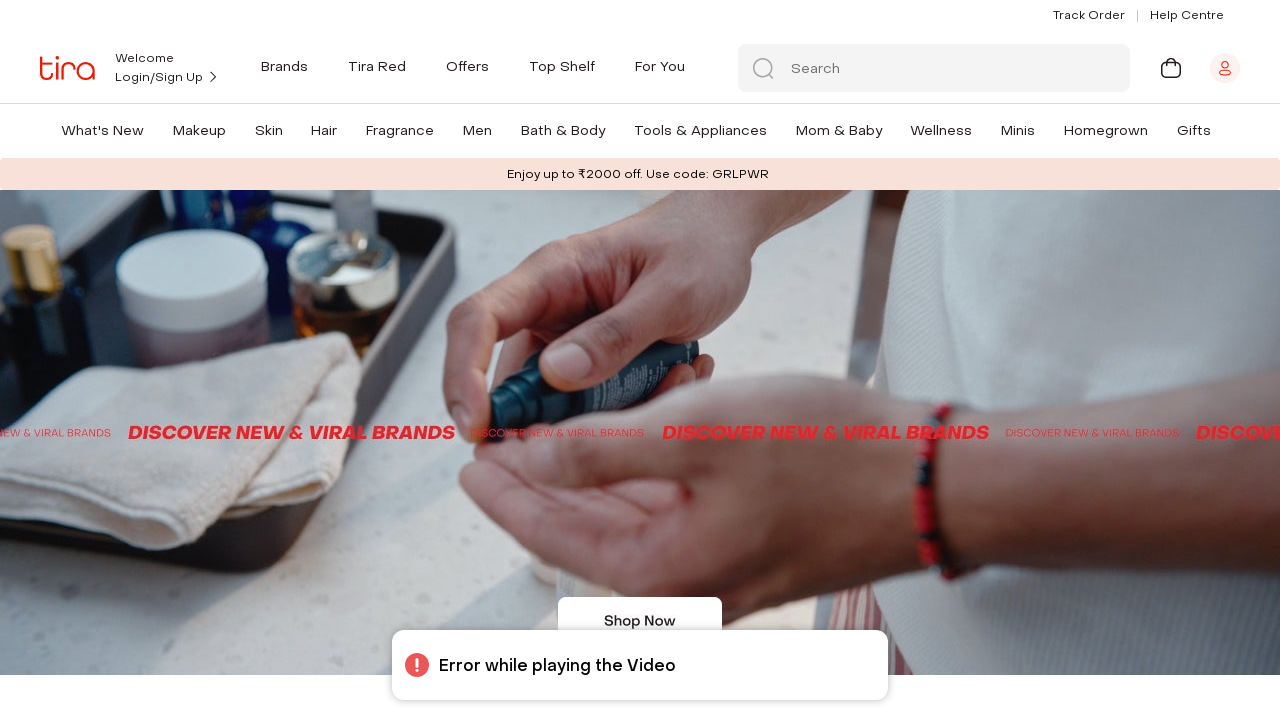

Verified body element is visible on Tira Beauty website
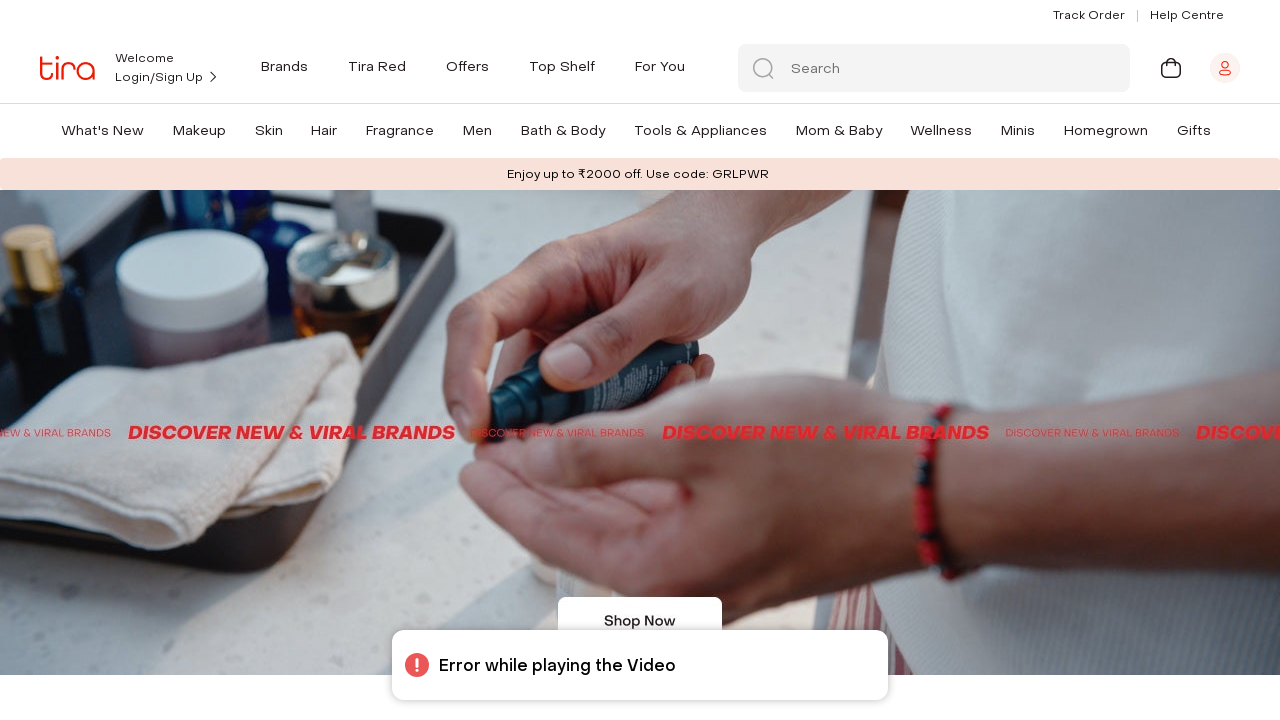

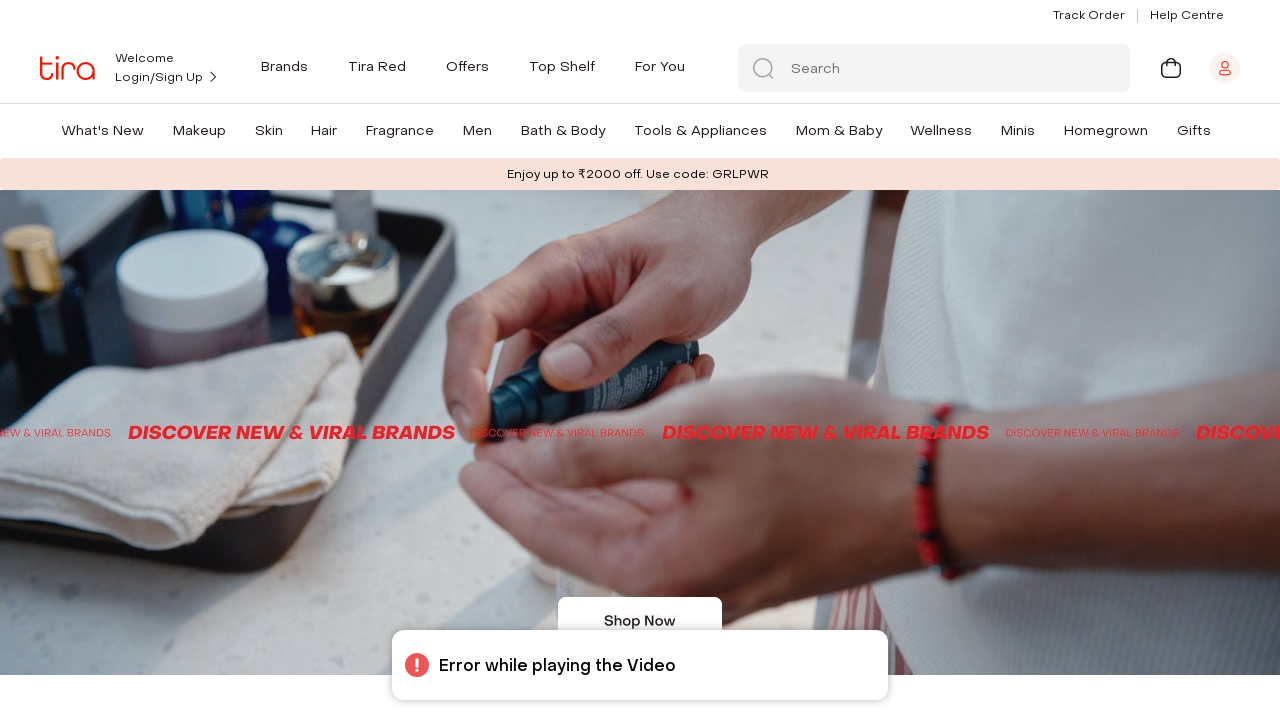